Tests basic browser navigation interactions including refresh, back/forward navigation, and navigating between different pages

Starting URL: https://learn.letskodeit.com/p/practice

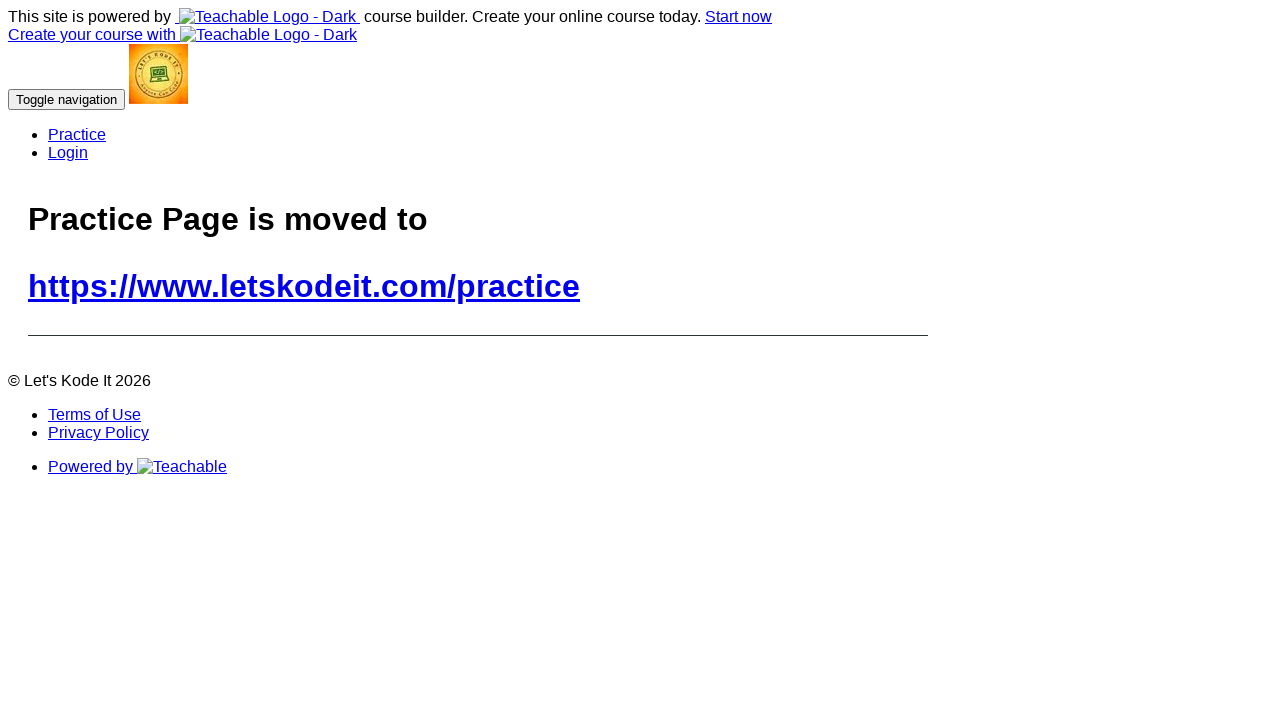

Retrieved page title
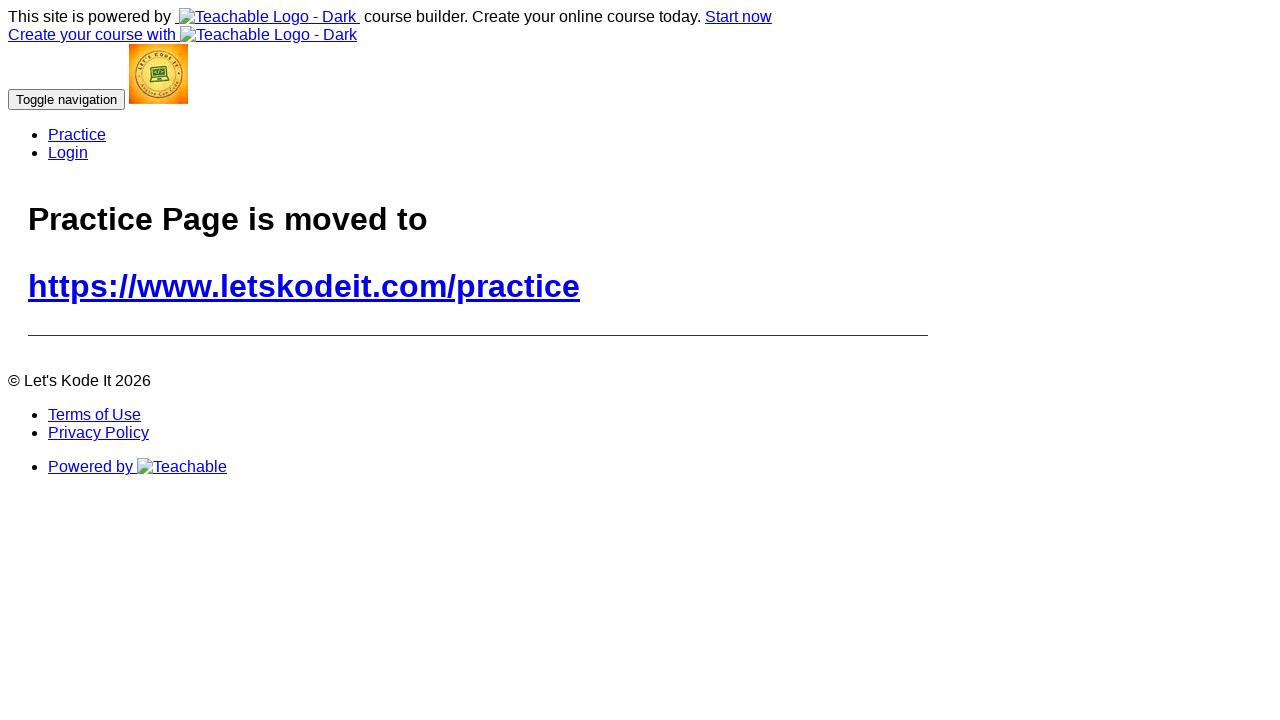

Retrieved current URL
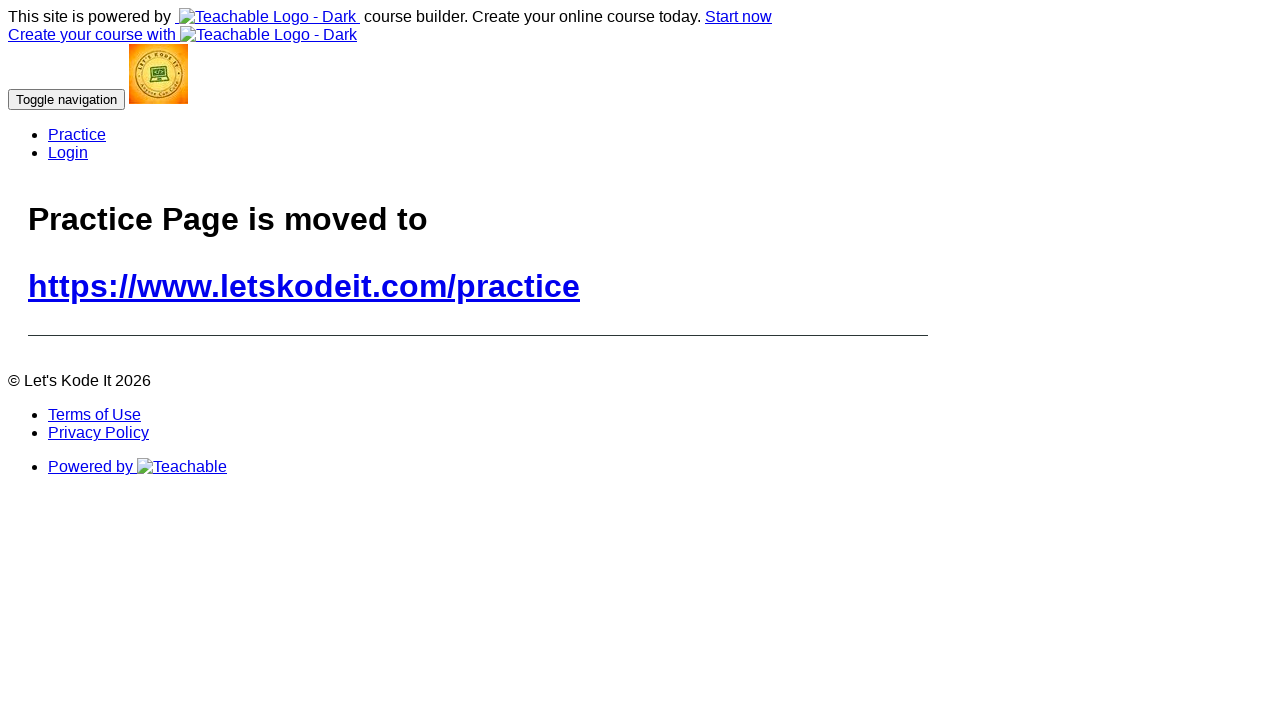

Refreshed the page
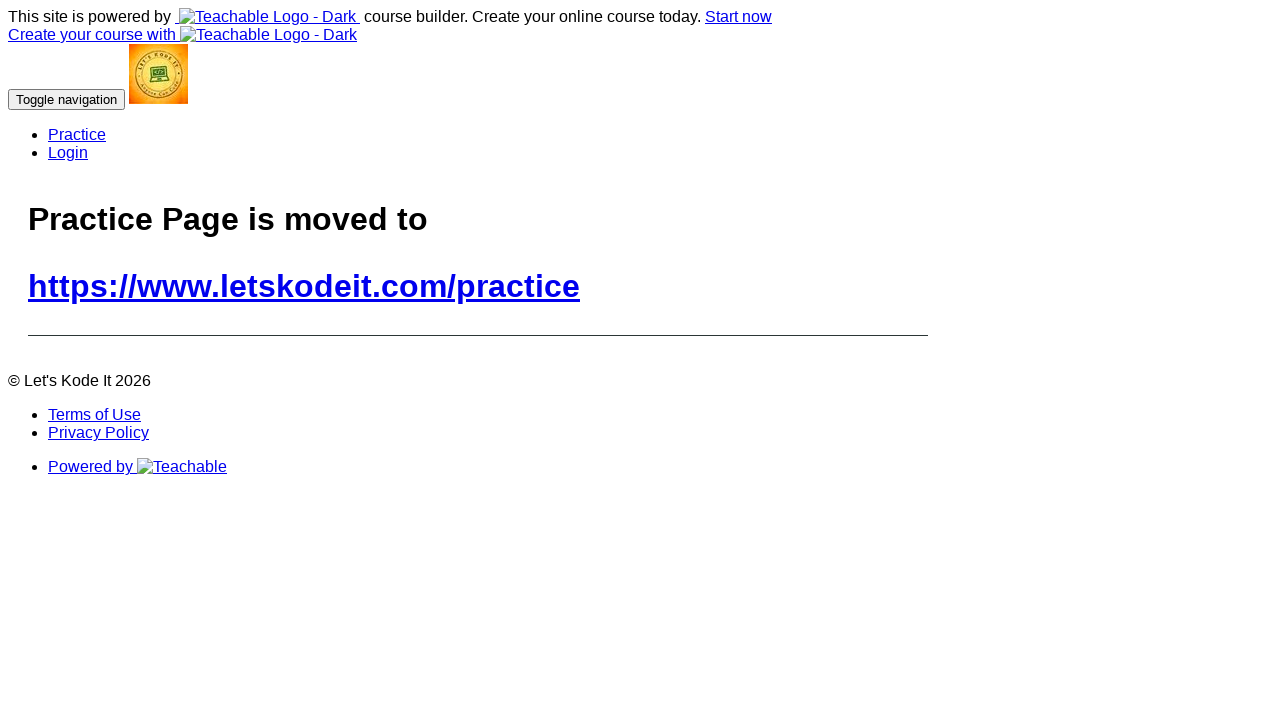

Navigated to current URL for second refresh
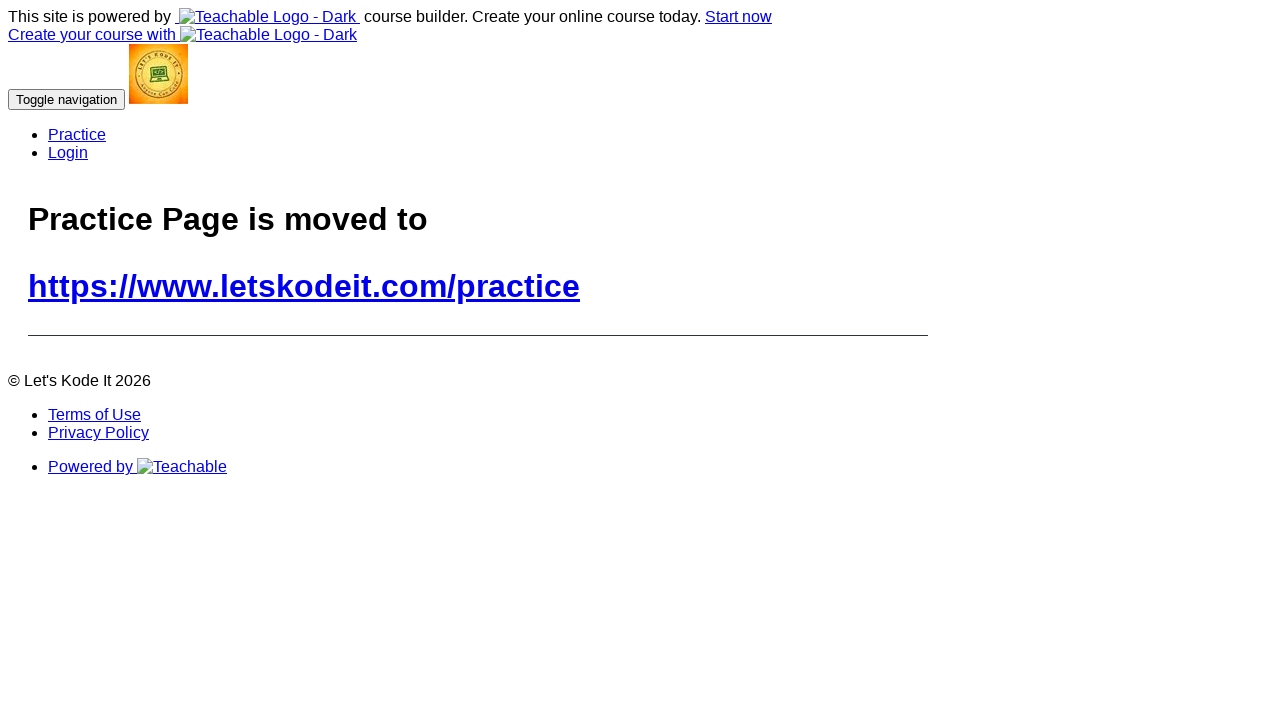

Navigated to home page at https://learn.letskodeit.com/
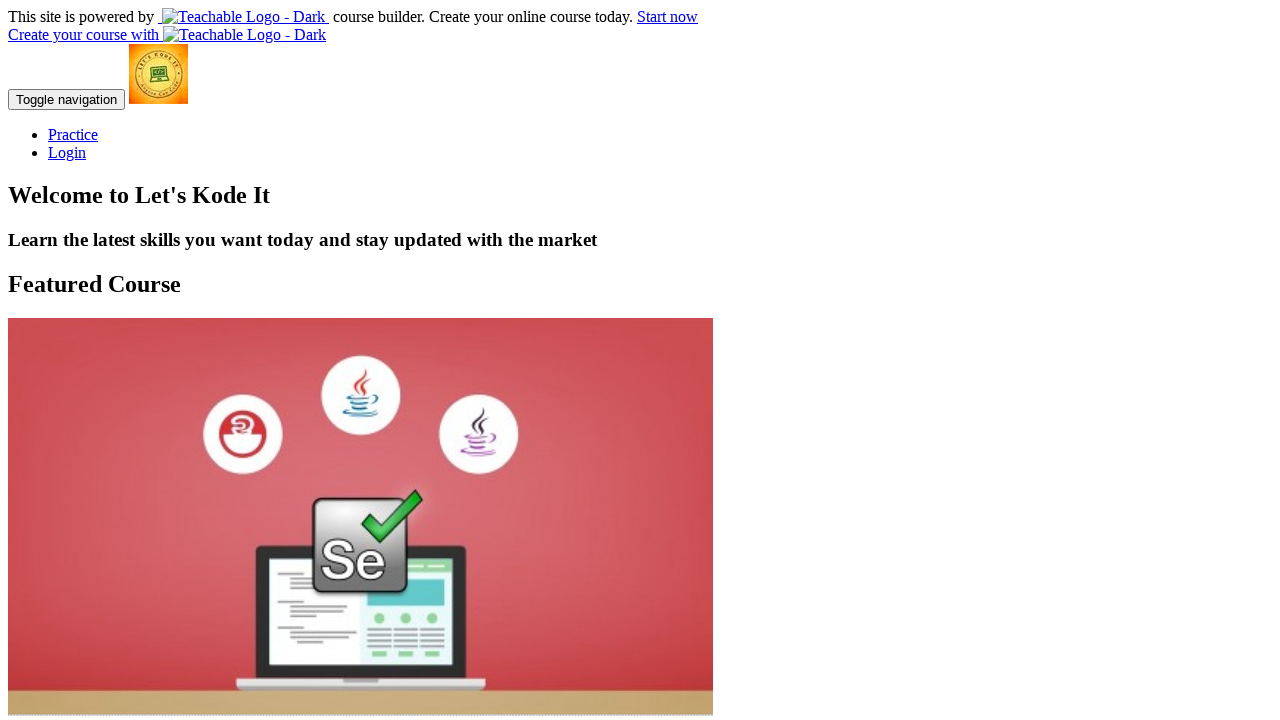

Retrieved new page URL
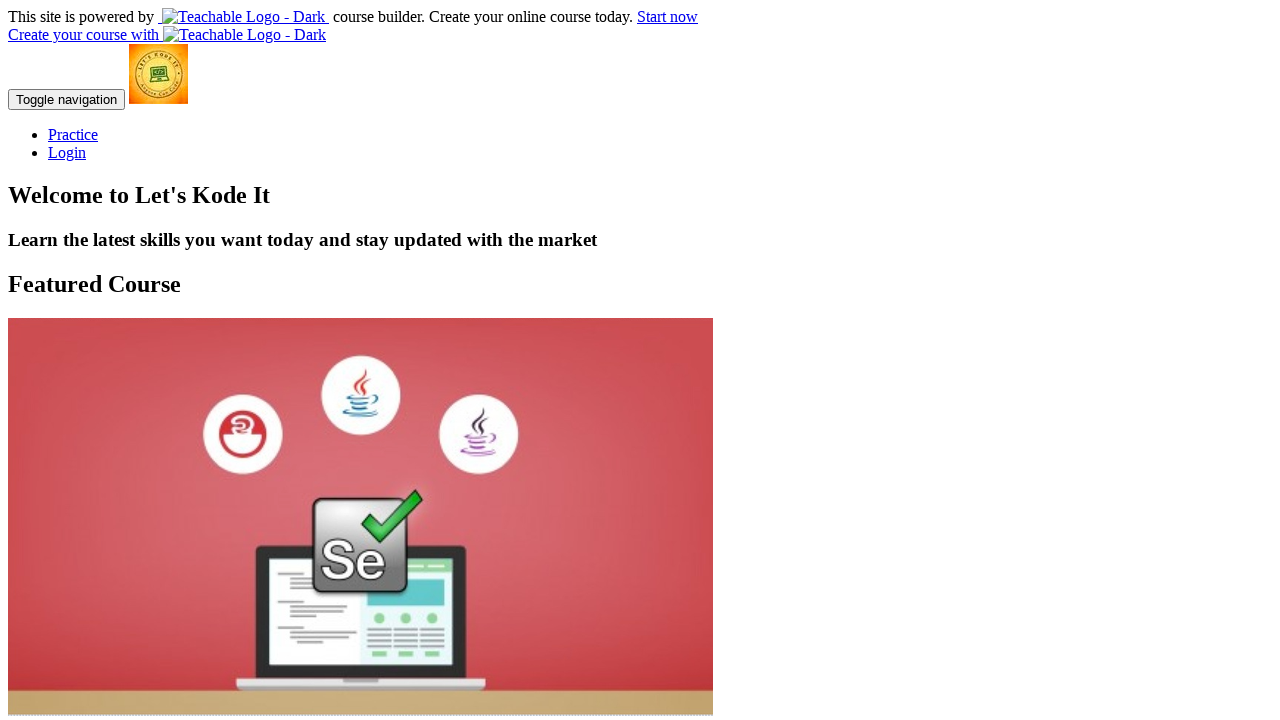

Navigated back to previous page
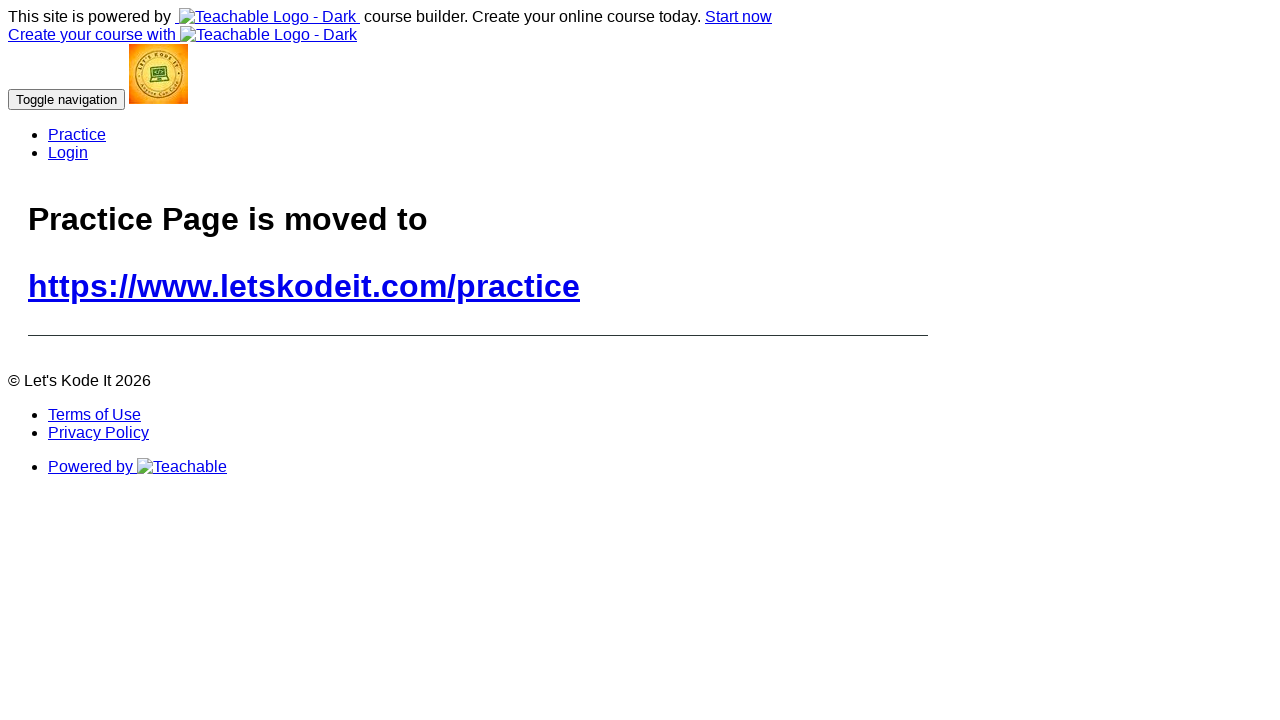

Navigated forward to next page
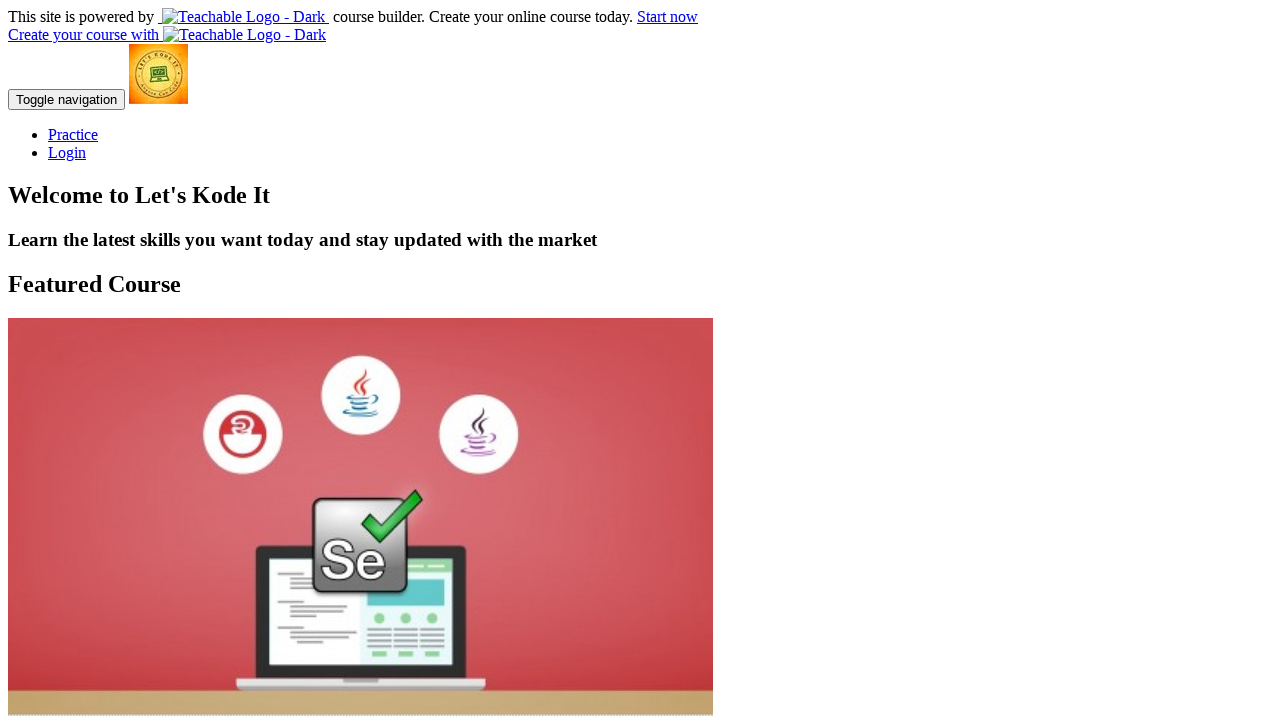

Retrieved page source content
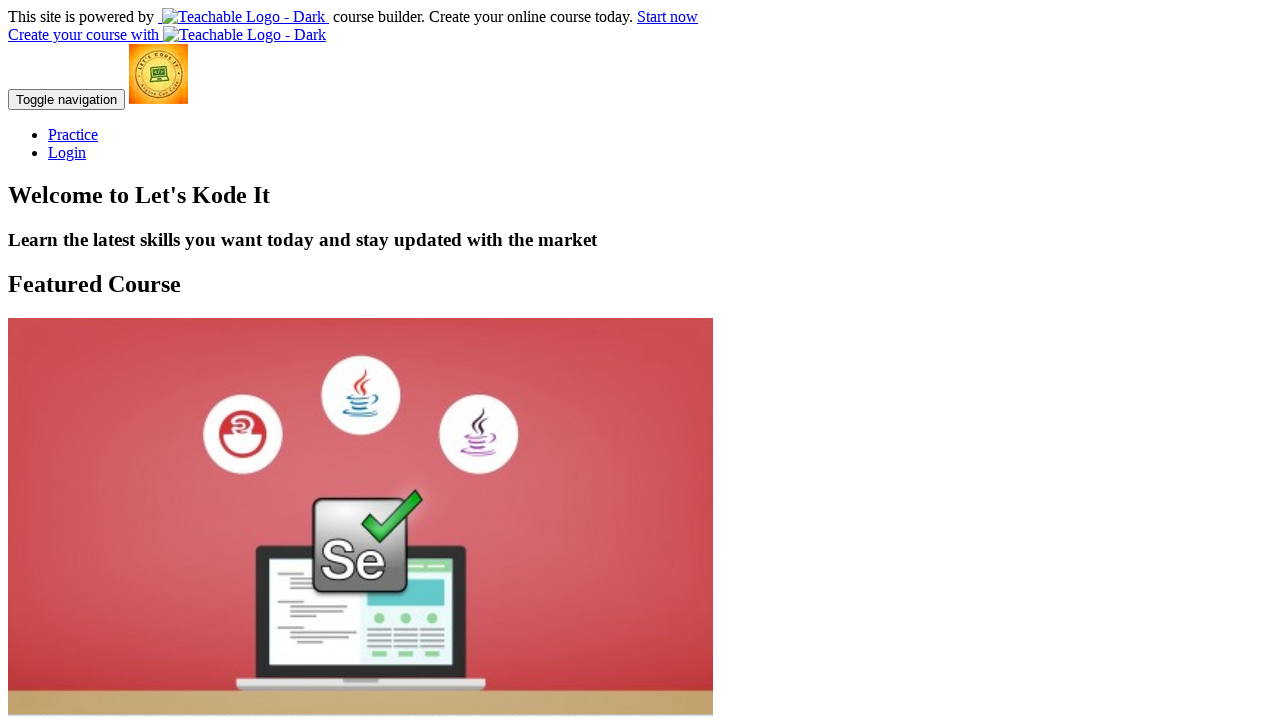

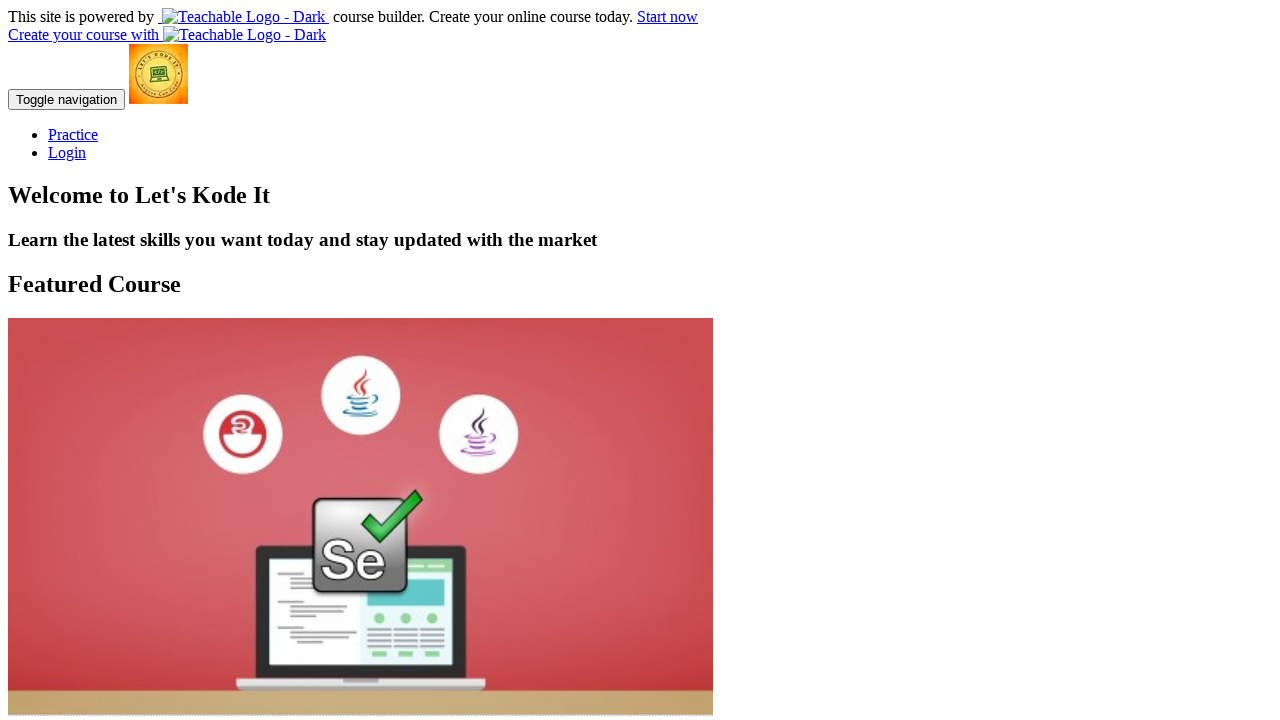